Tests dropdown selection functionality by selecting year, month, and day using different selection methods

Starting URL: https://testcenter.techproeducation.com/index.php?page=dropdown

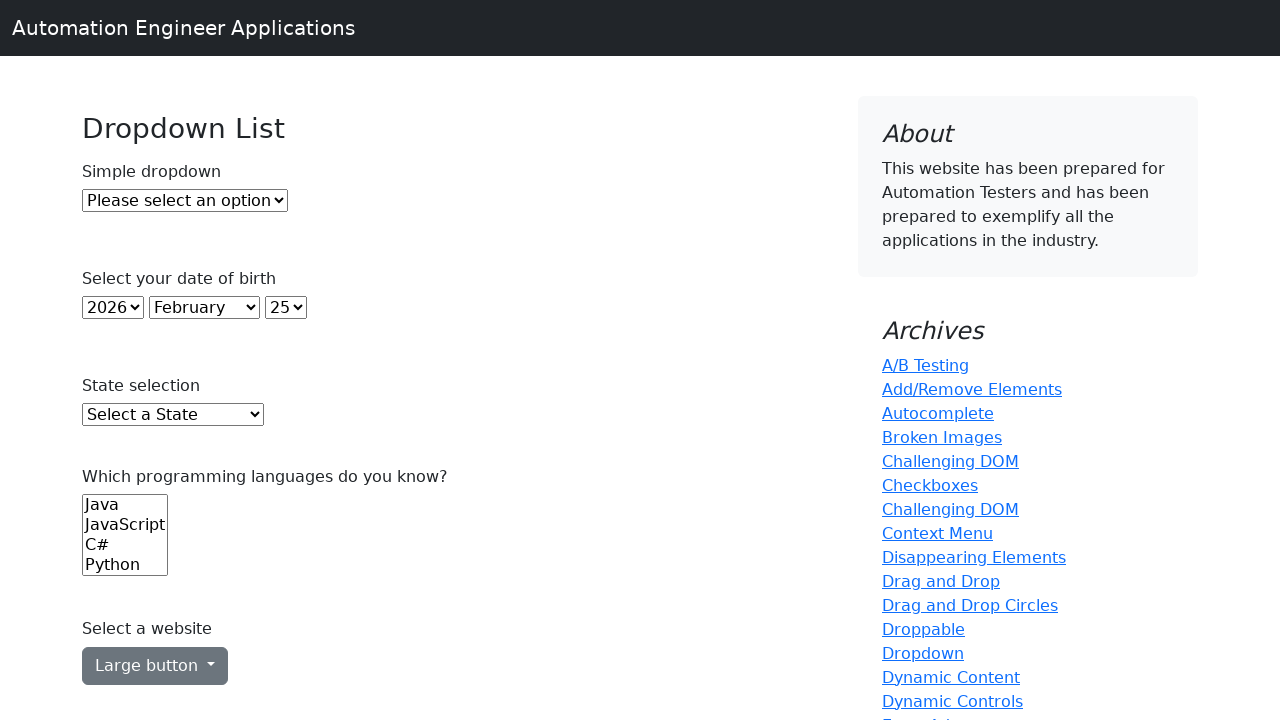

Selected year dropdown option by index 5 on select#year
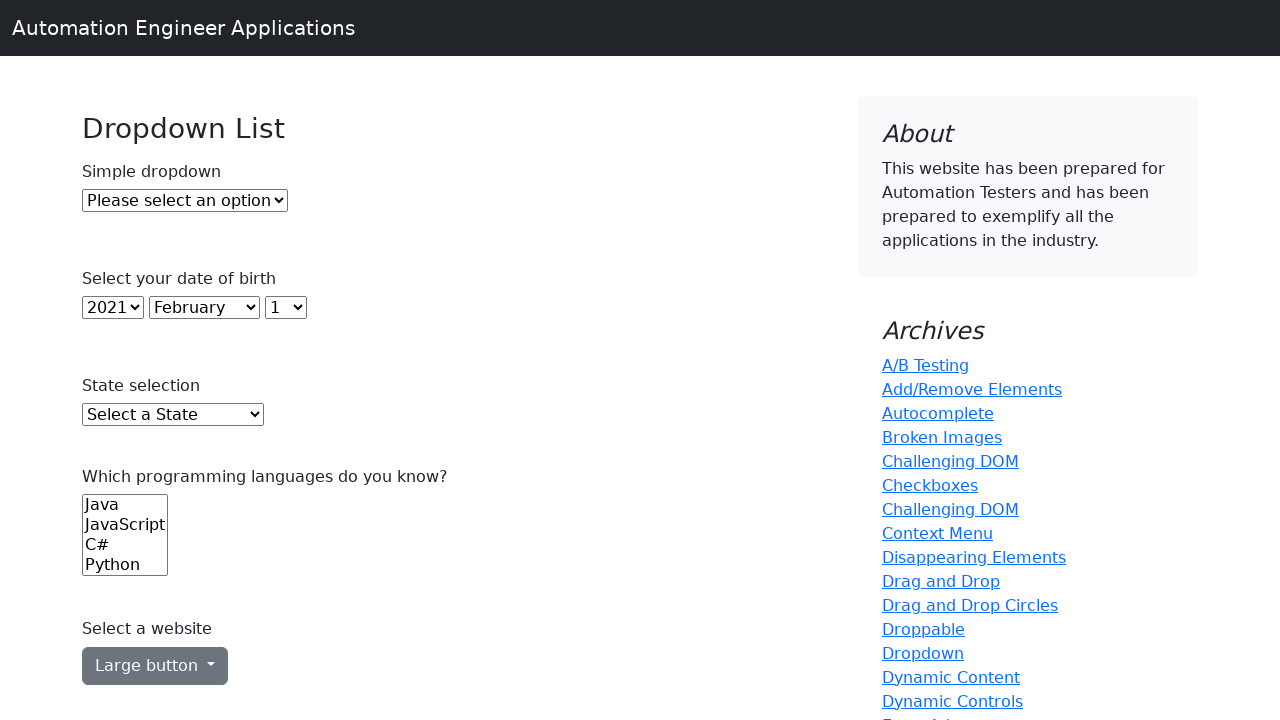

Selected month dropdown option with value '6' (June) on select#month
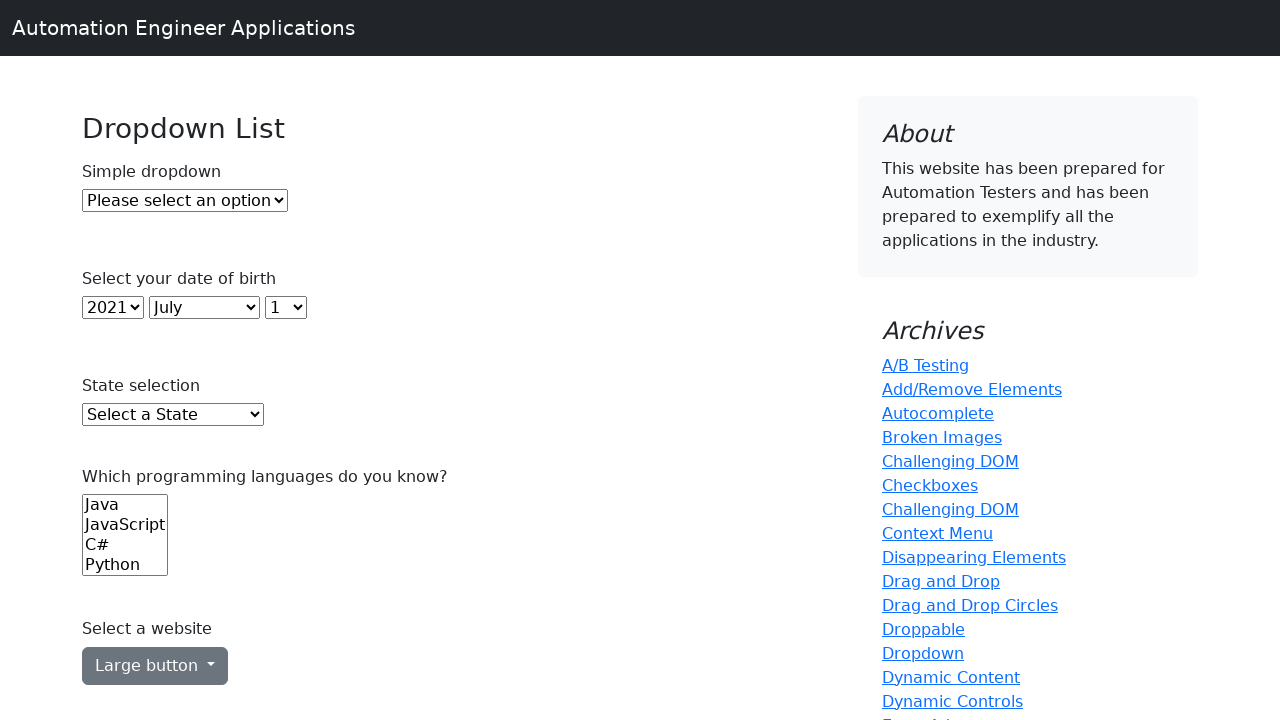

Selected day dropdown option with label '7' on select#day
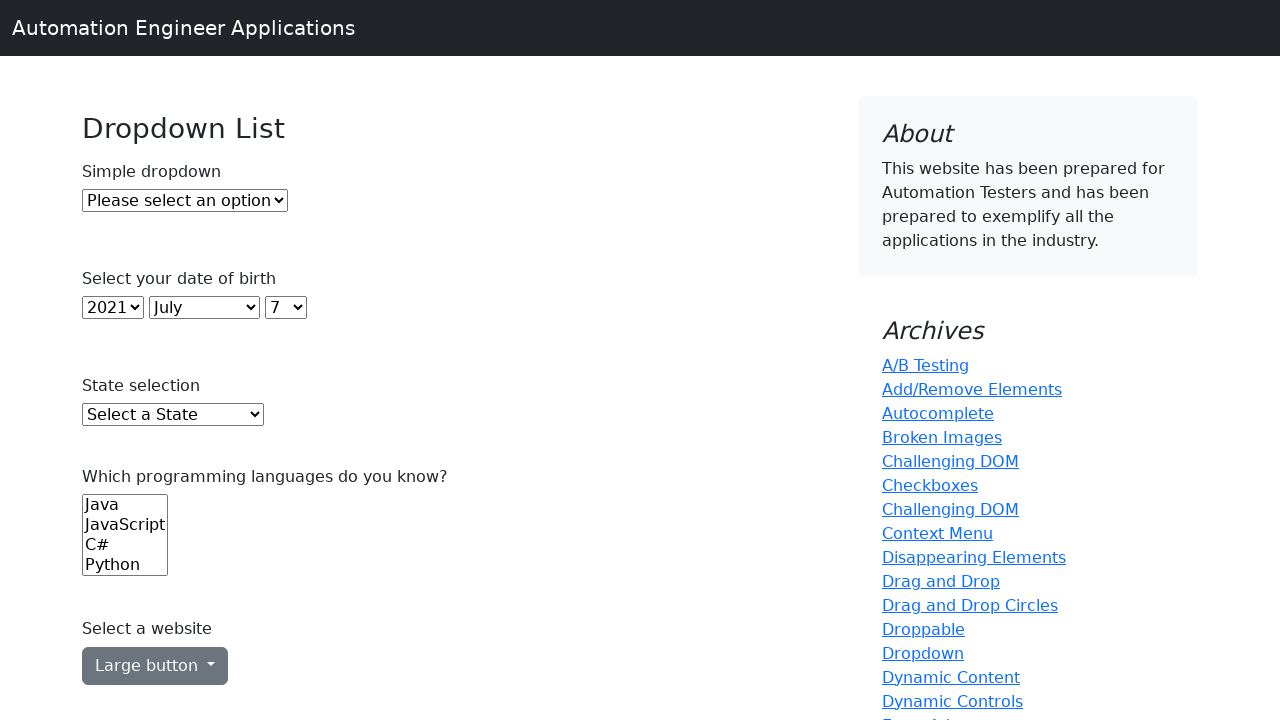

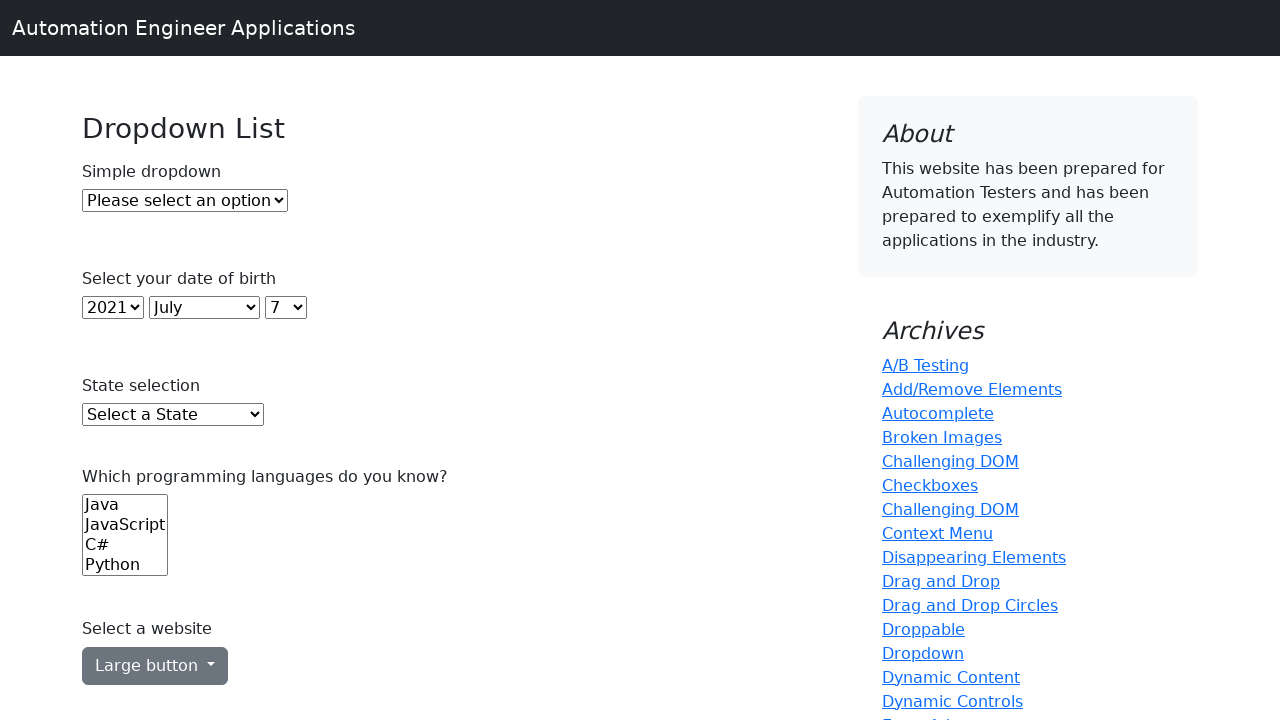